Navigates to DemoQA homepage and clicks on the Interactions tile to navigate to the Interactions section.

Starting URL: https://demoqa.com

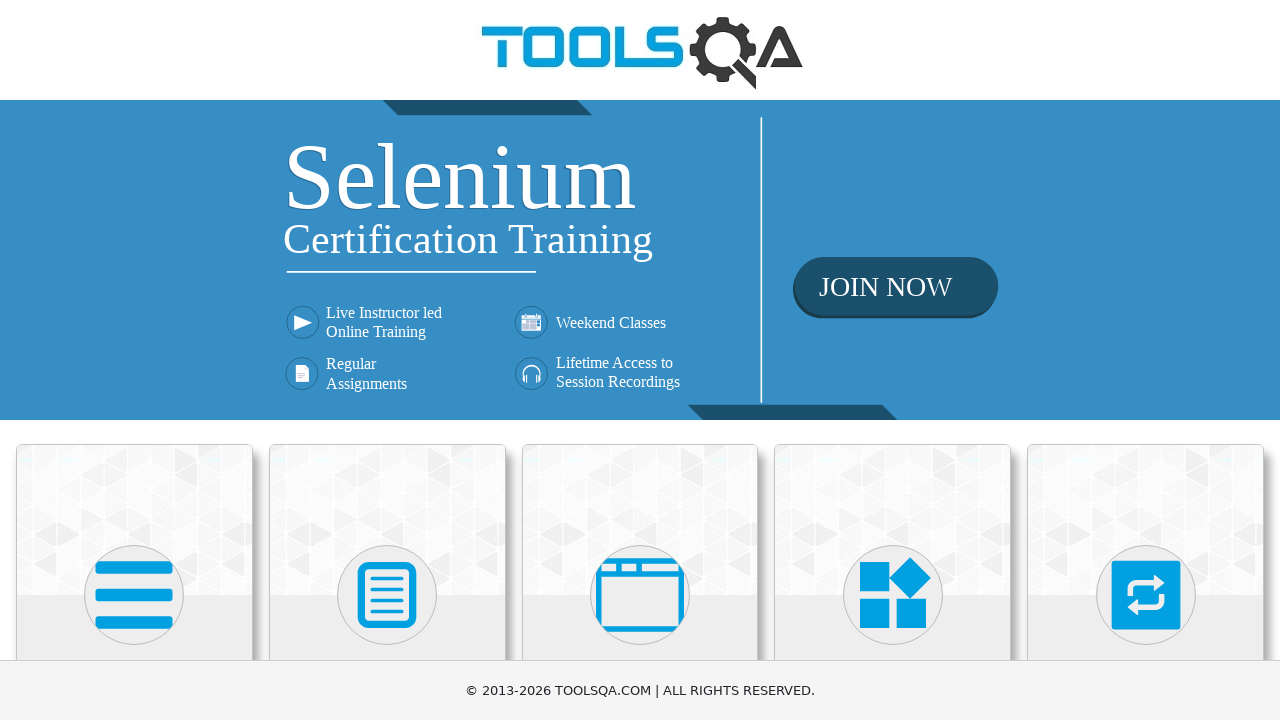

DemoQA homepage loaded (domcontentloaded)
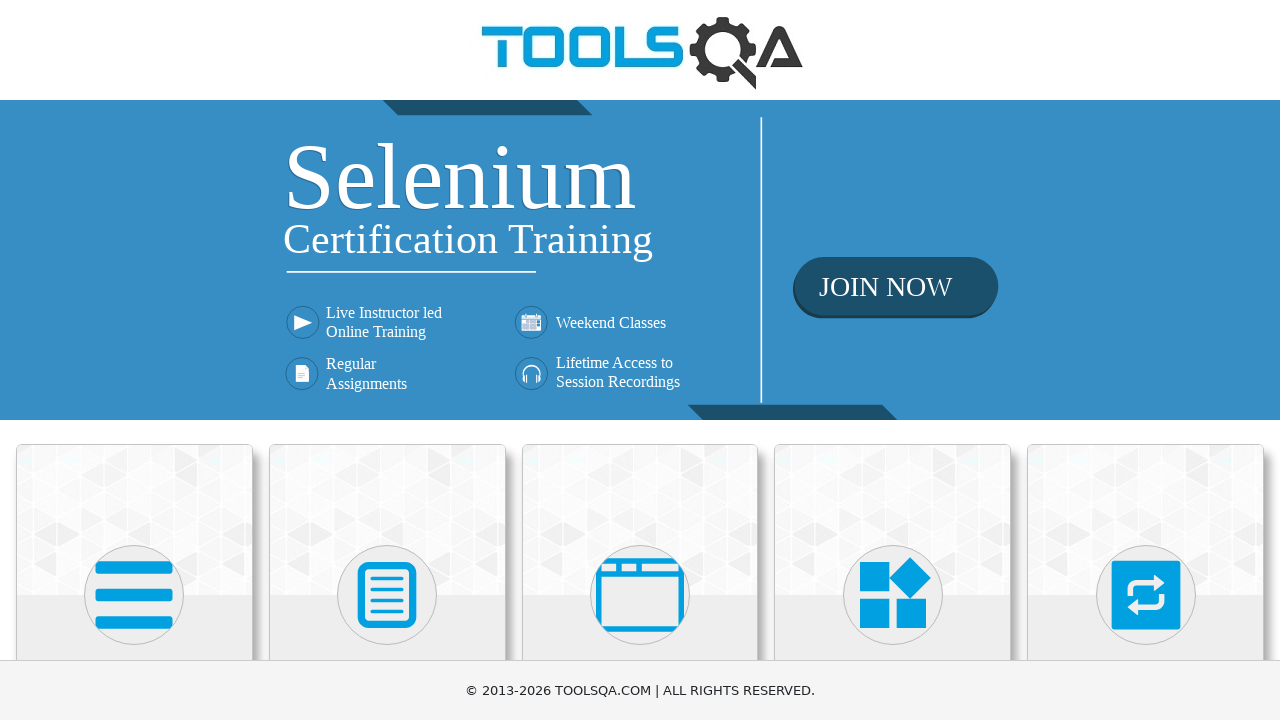

Clicked on Interactions tile at (1146, 360) on text=Interactions
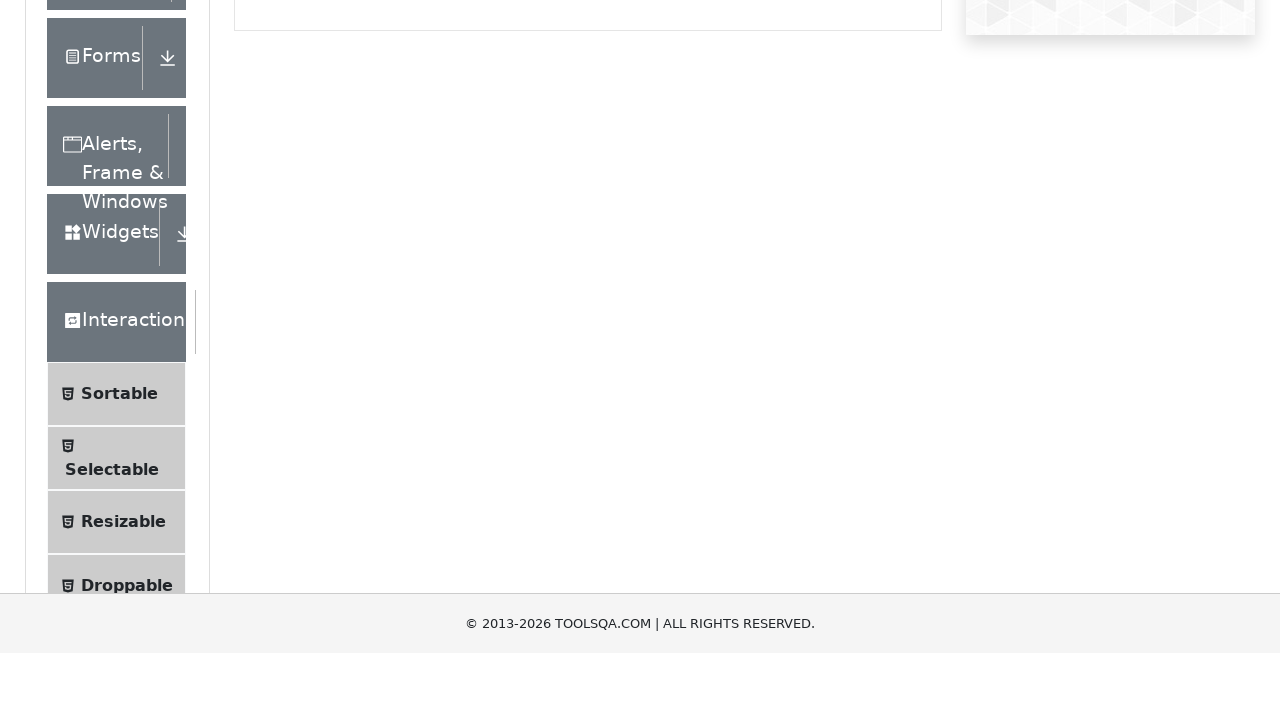

Interactions section loaded (domcontentloaded)
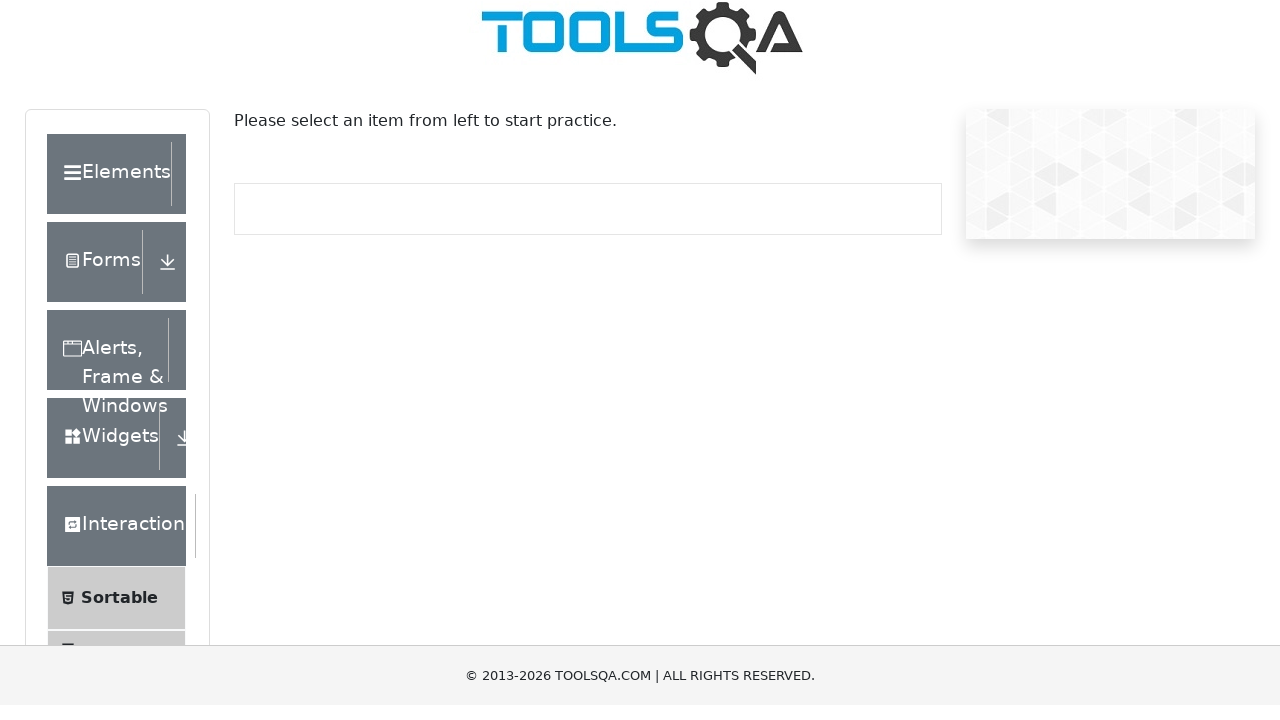

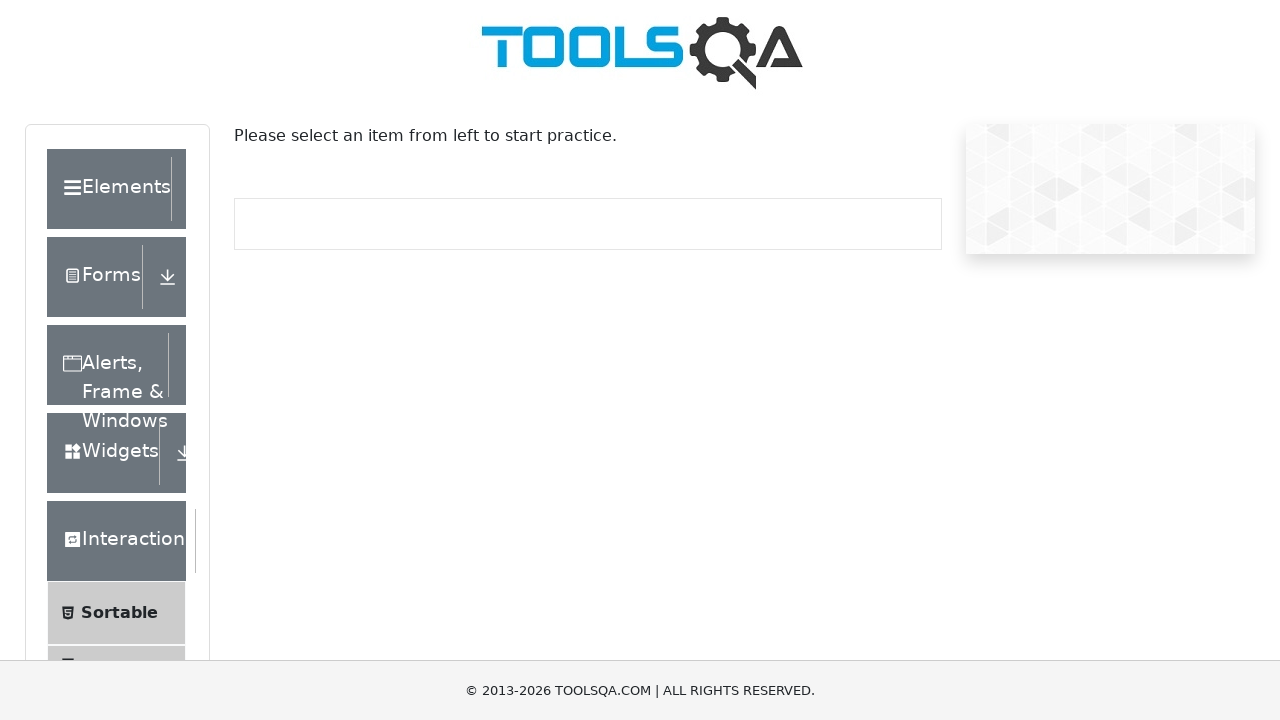